Tests e-commerce cart functionality by adding 3 products to the cart, then removing all items and verifying the cart is empty

Starting URL: http://litecart.stqa.ru/en/

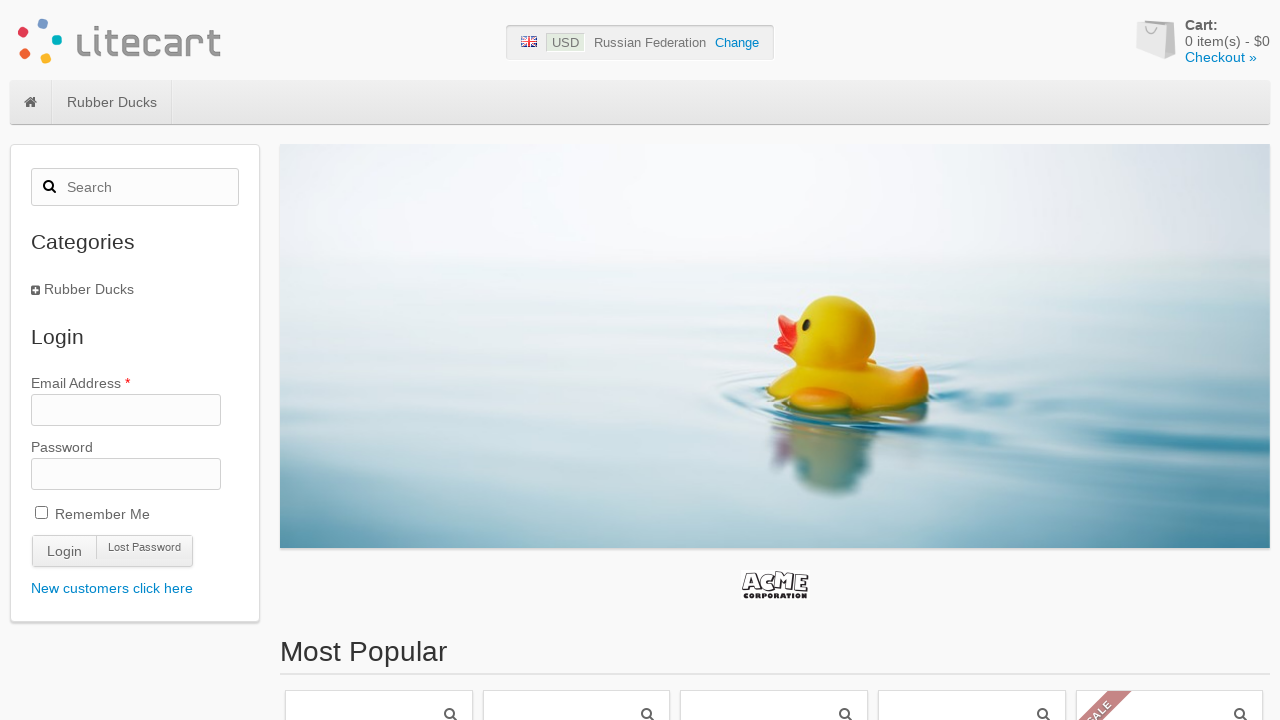

Retrieved initial cart quantity
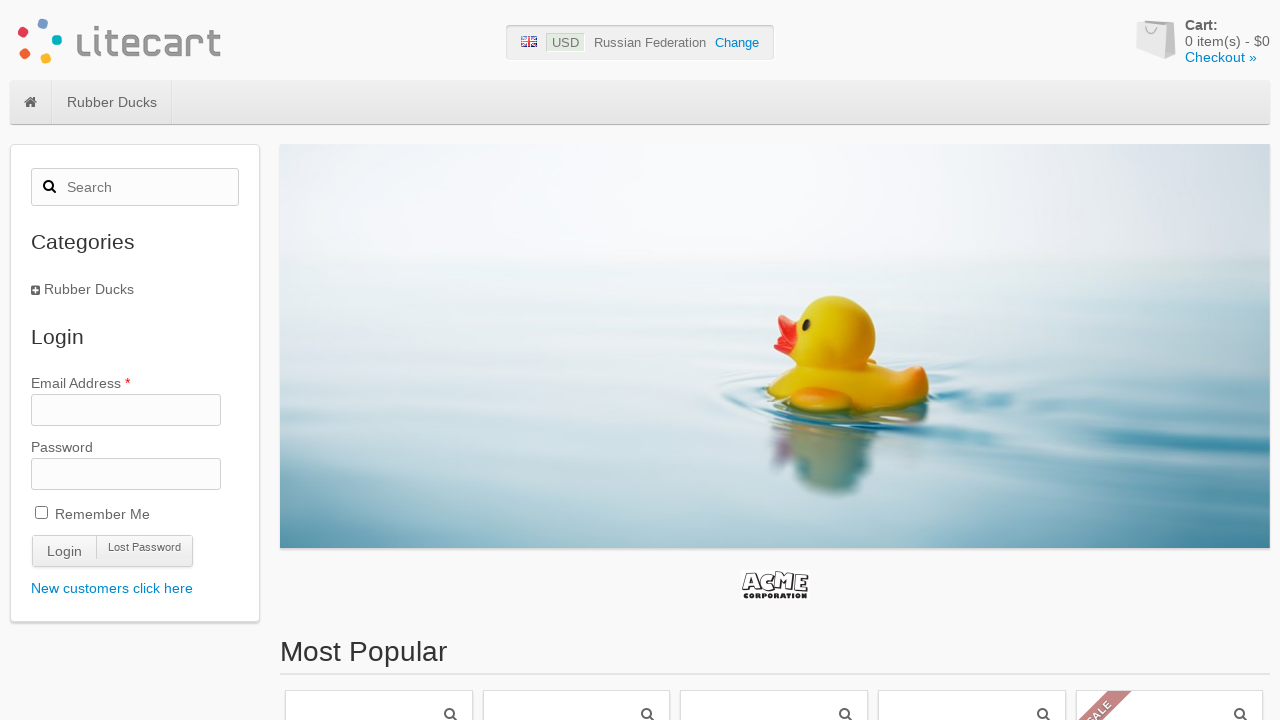

Clicked on product 1 at (379, 600) on div.content a.link
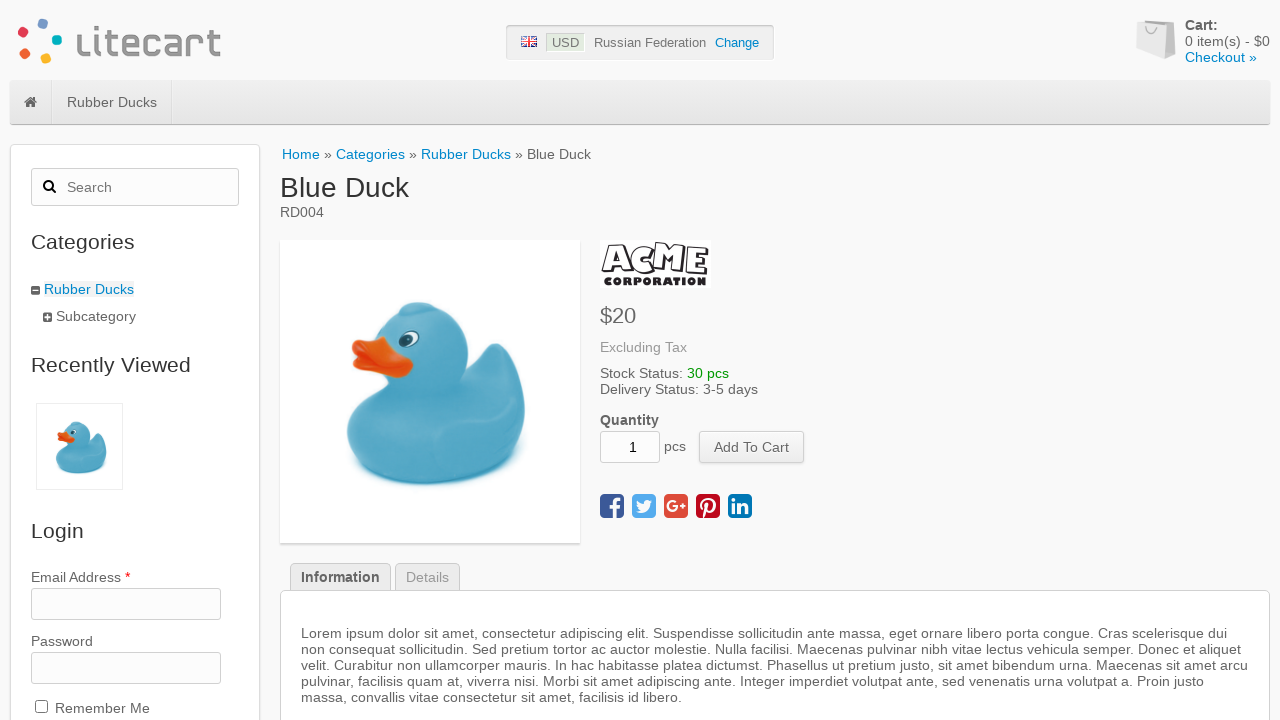

Retrieved current cart quantity for product 1: 0
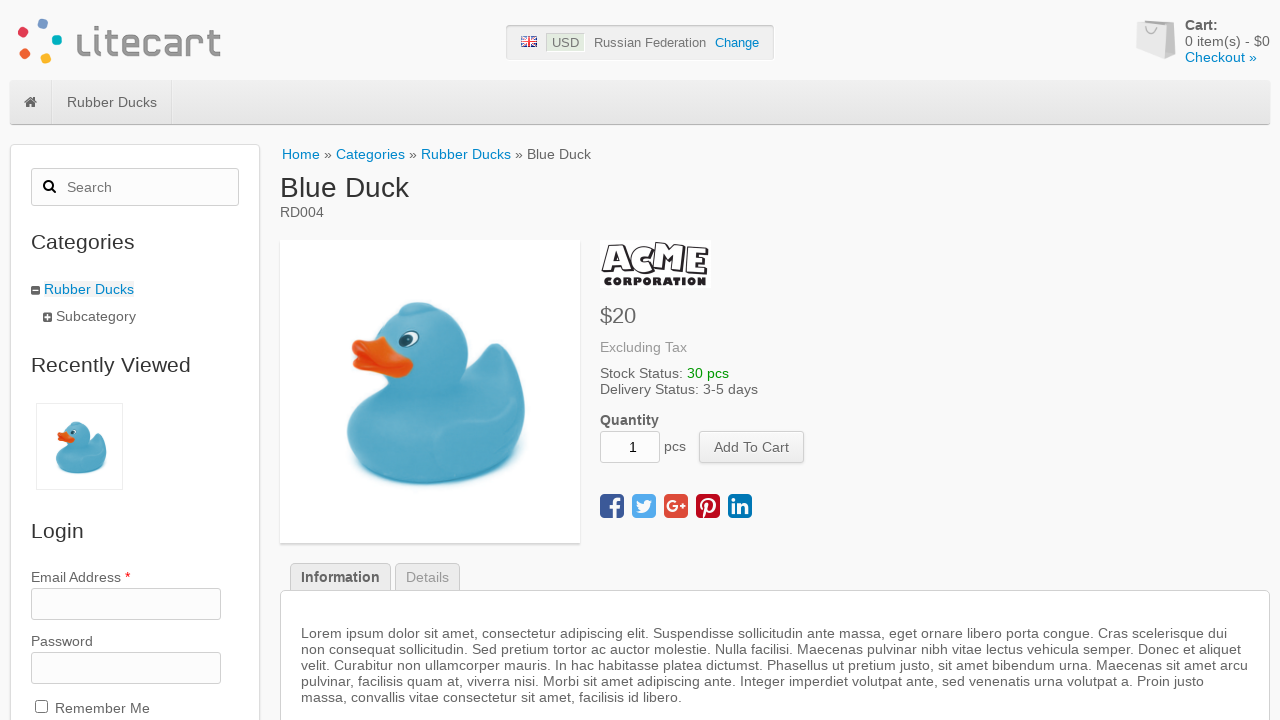

Clicked 'Add to cart' button for product 1 at (752, 447) on button[name='add_cart_product']
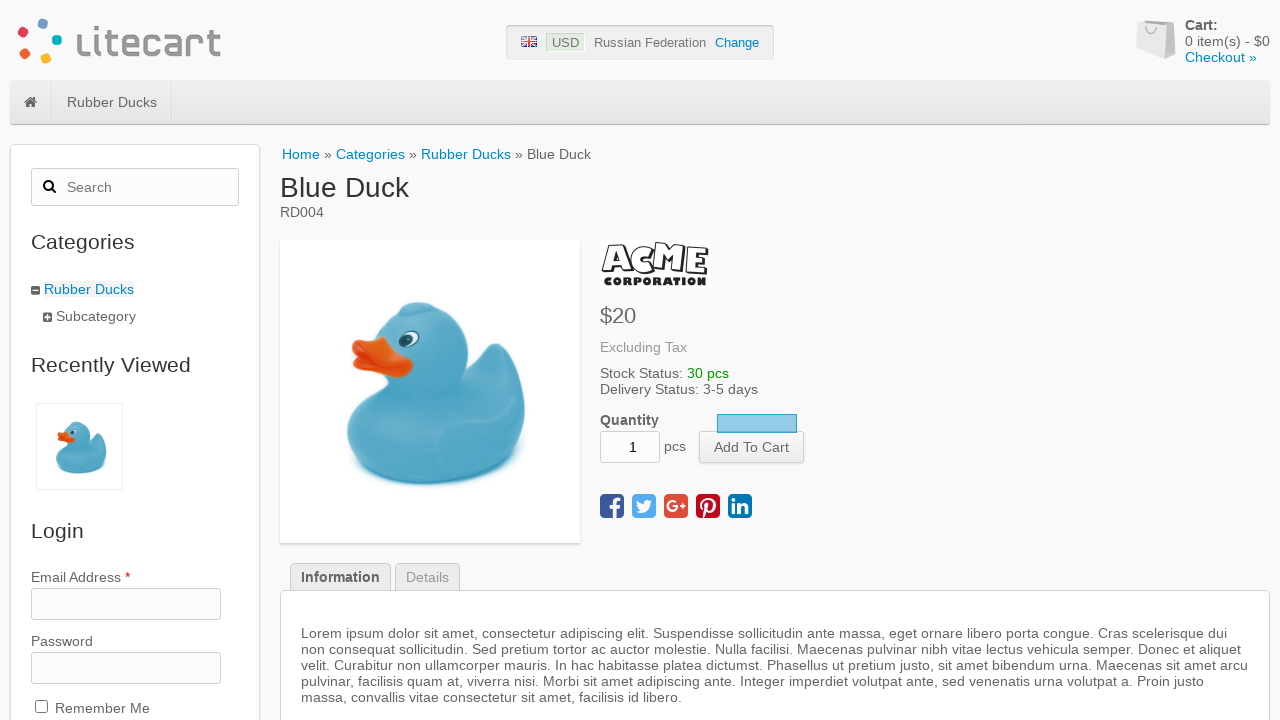

Cart quantity updated after adding product 1
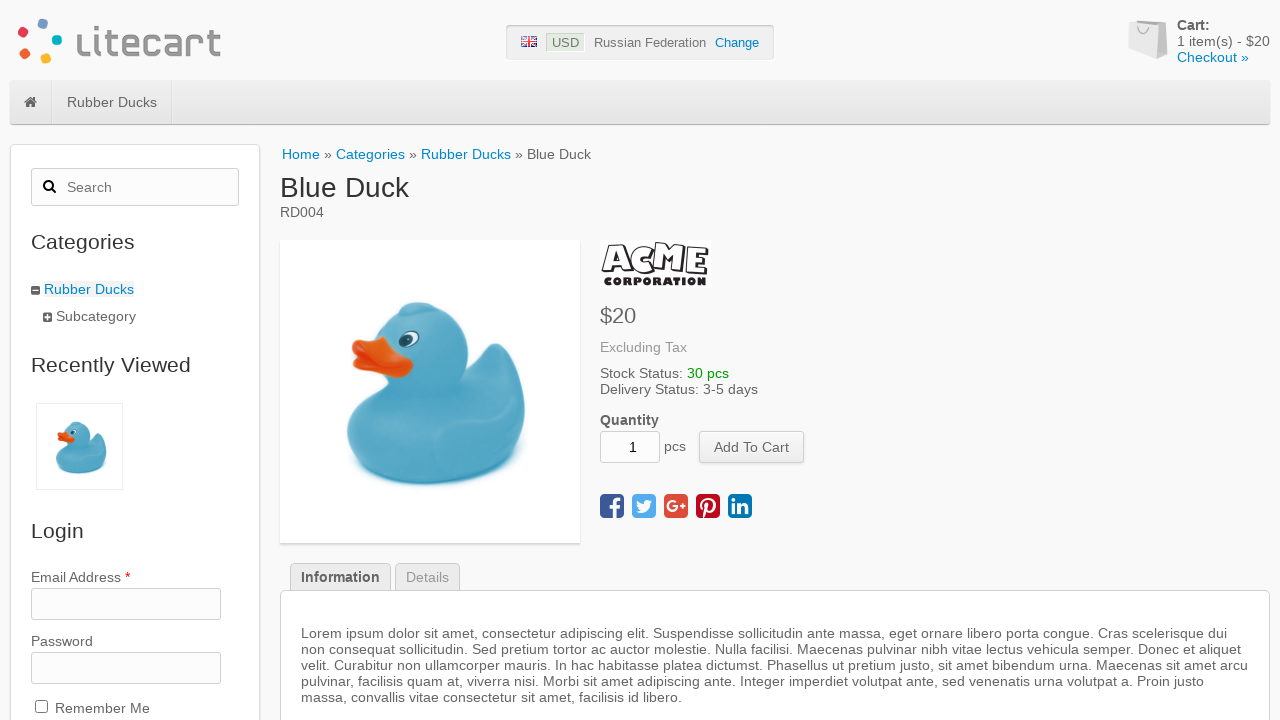

Navigated back to main page after adding product 1
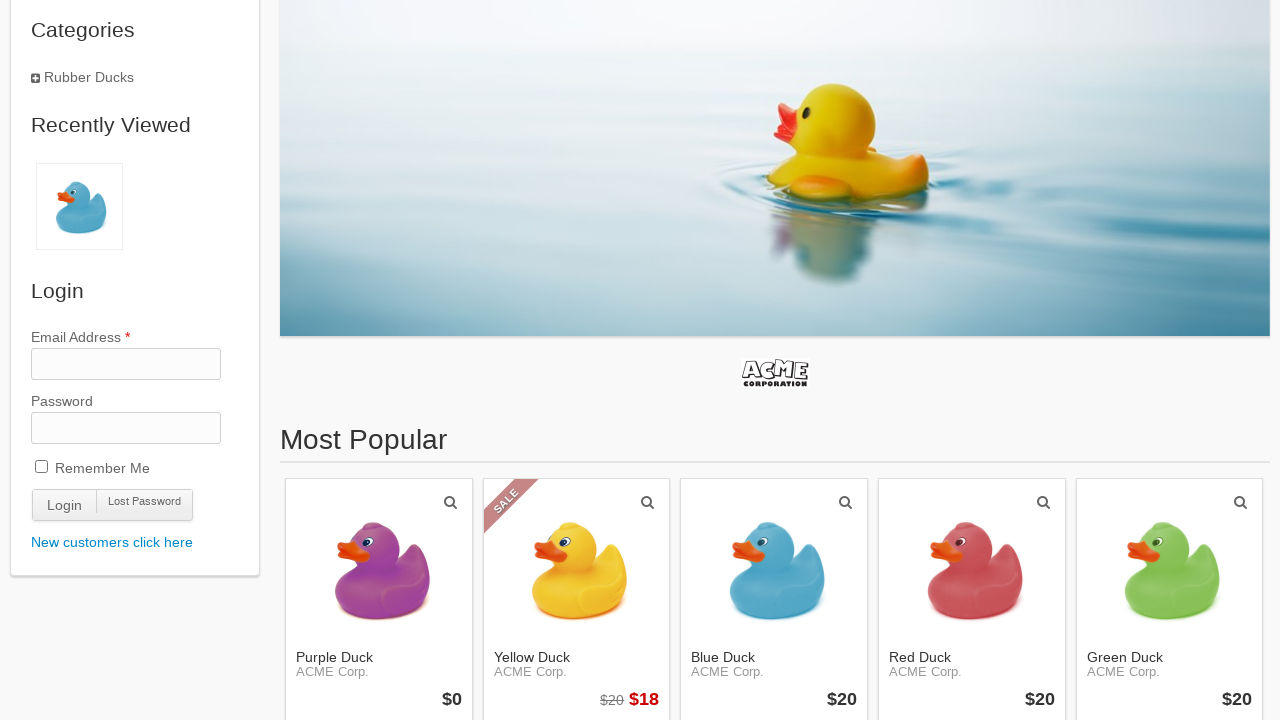

Main page loaded after product 1
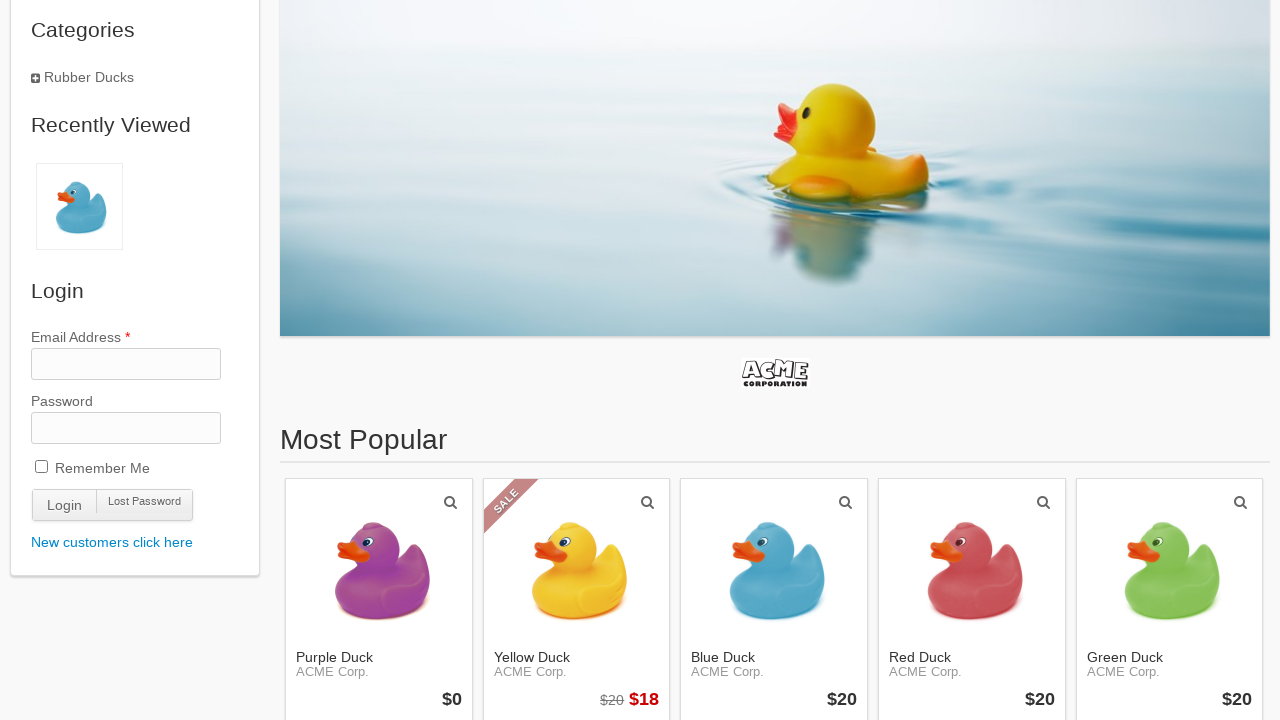

Clicked on product 2 at (379, 600) on div.content a.link
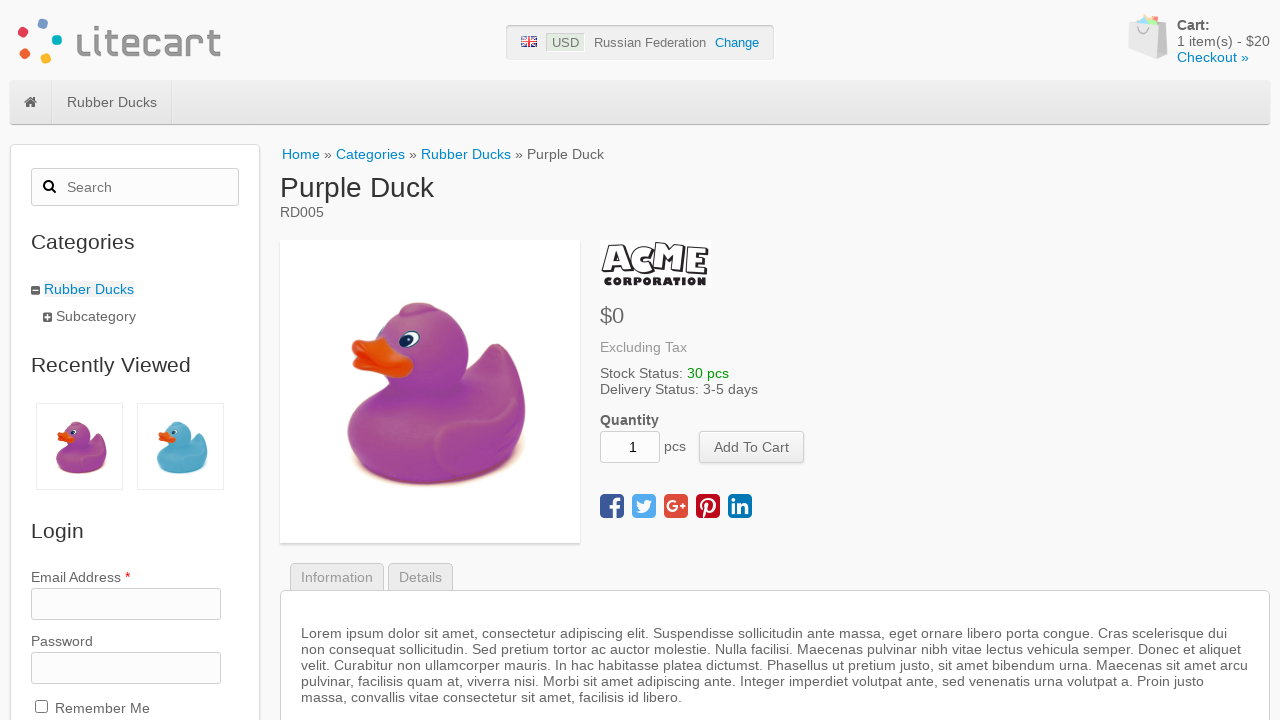

Retrieved current cart quantity for product 2: 1
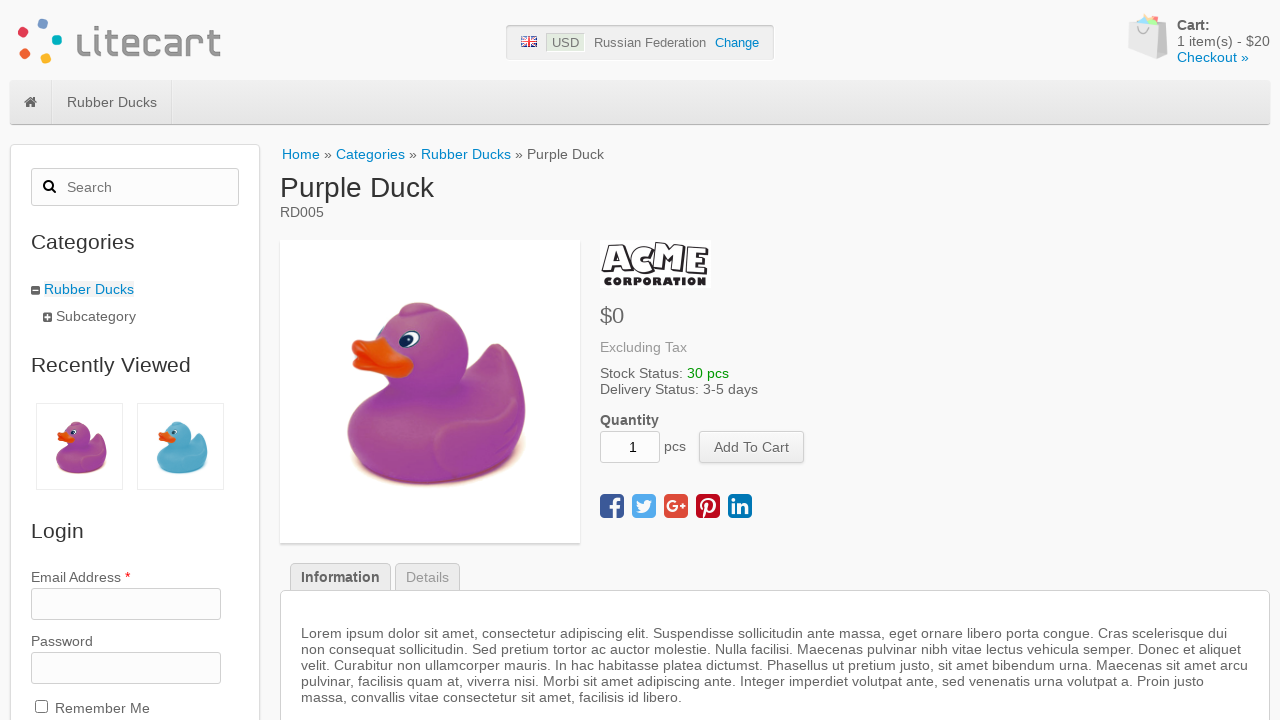

Clicked 'Add to cart' button for product 2 at (752, 447) on button[name='add_cart_product']
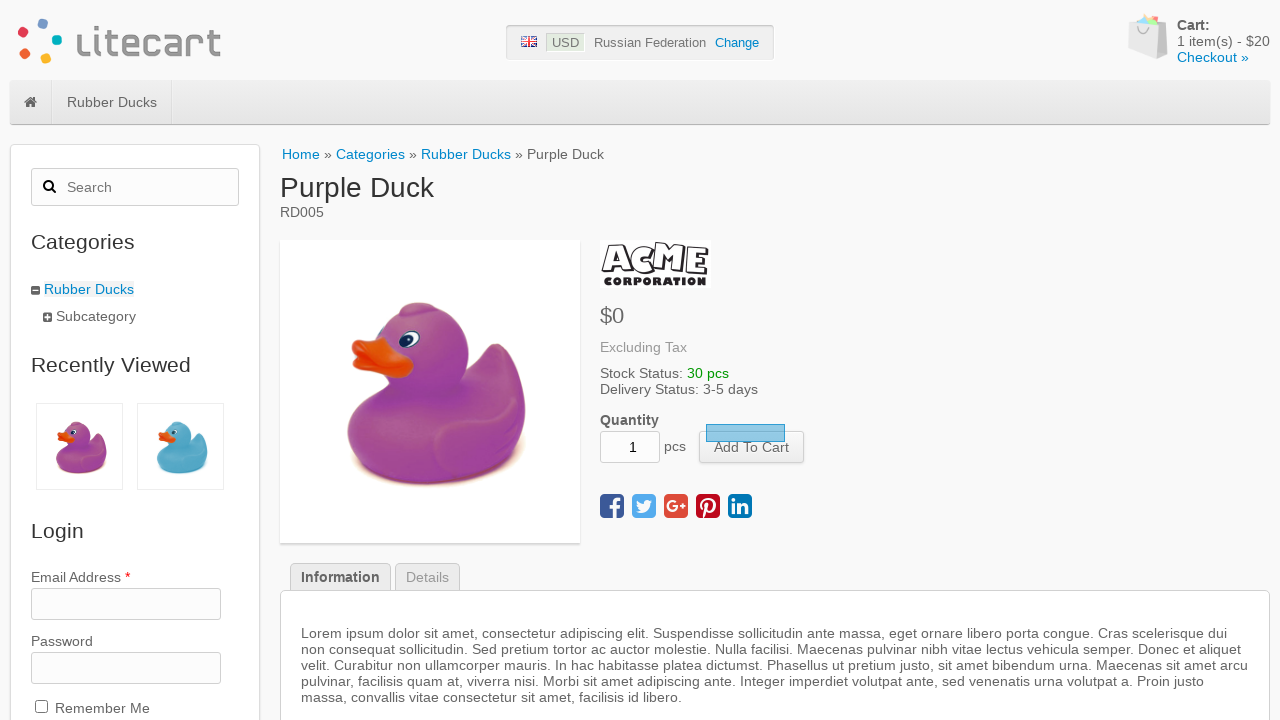

Cart quantity updated after adding product 2
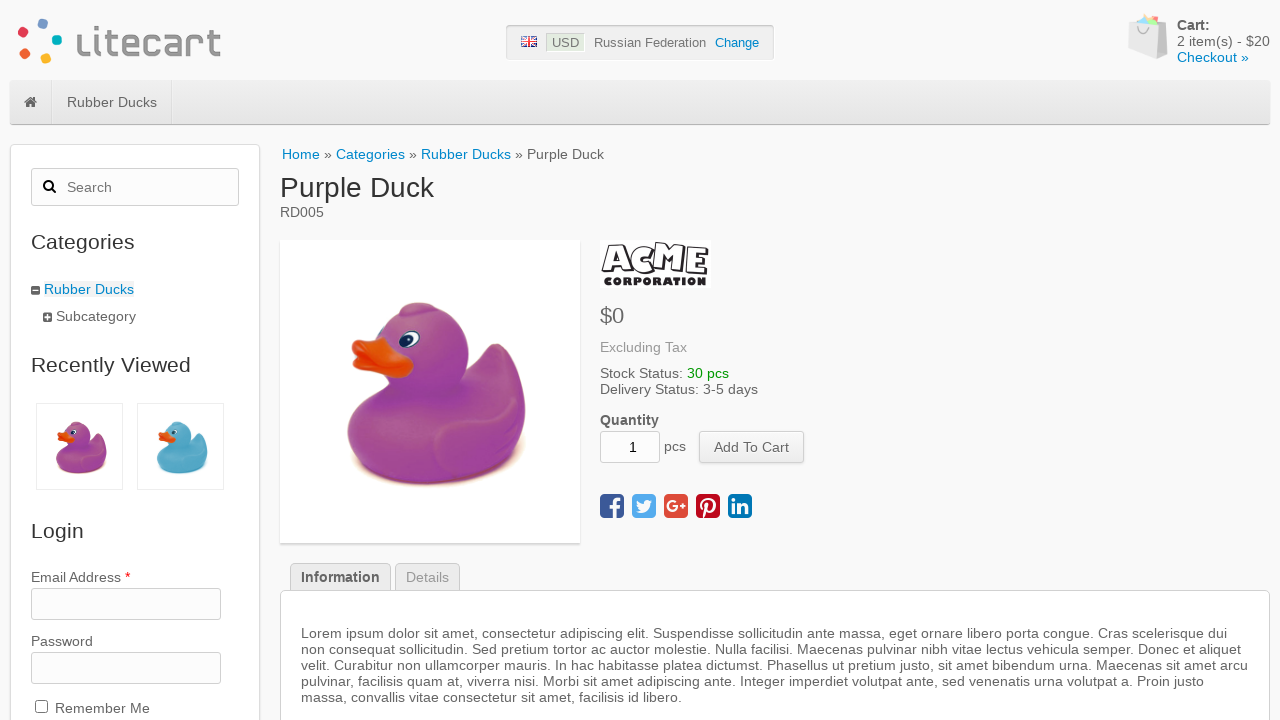

Navigated back to main page after adding product 2
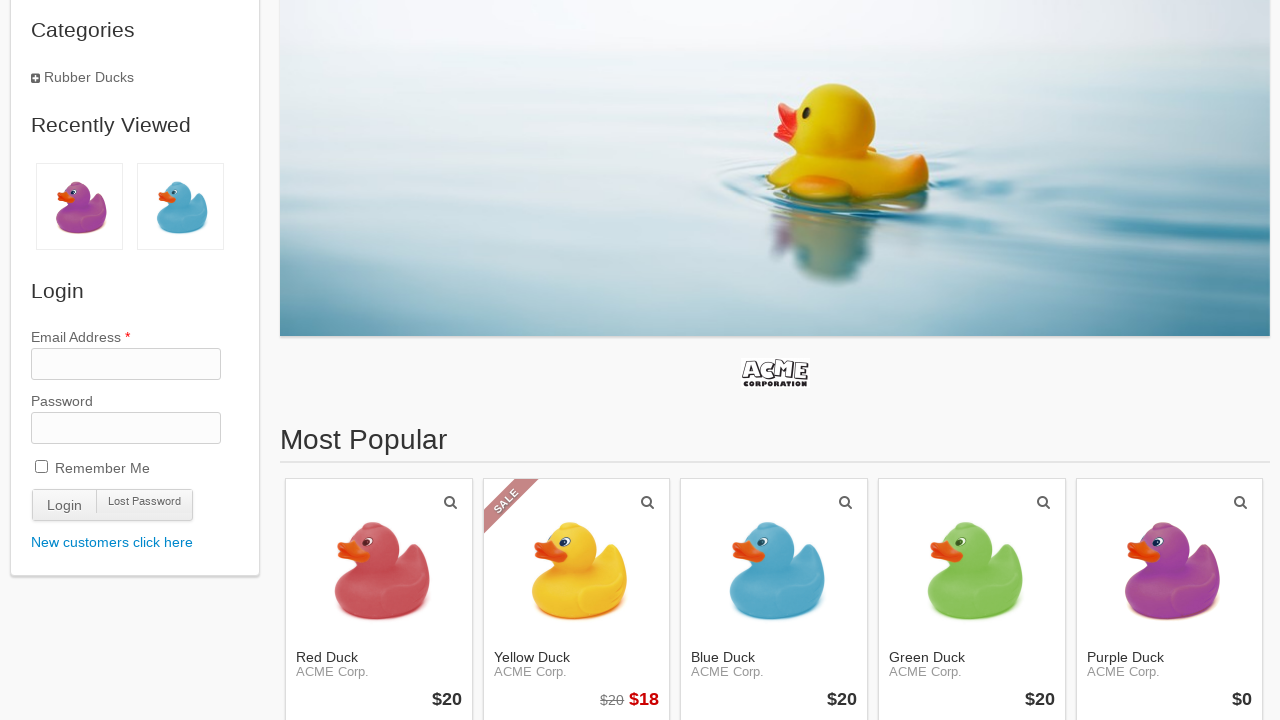

Main page loaded after product 2
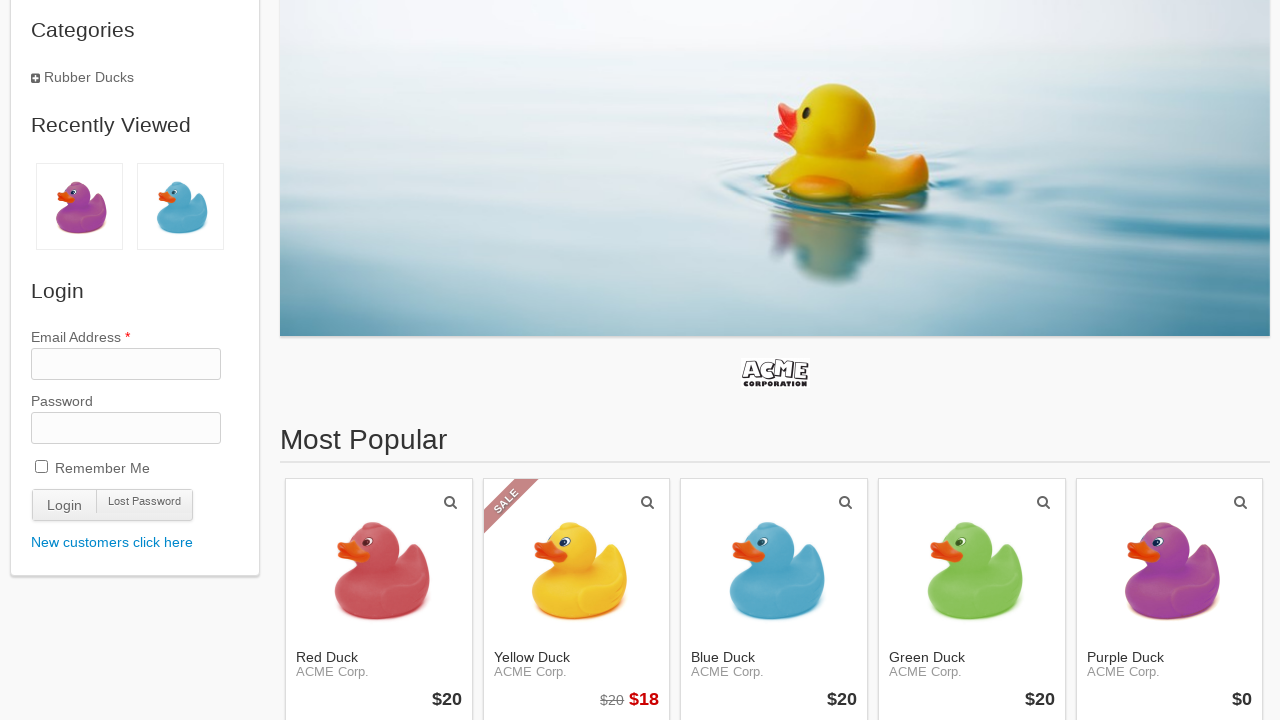

Clicked on product 3 at (379, 600) on div.content a.link
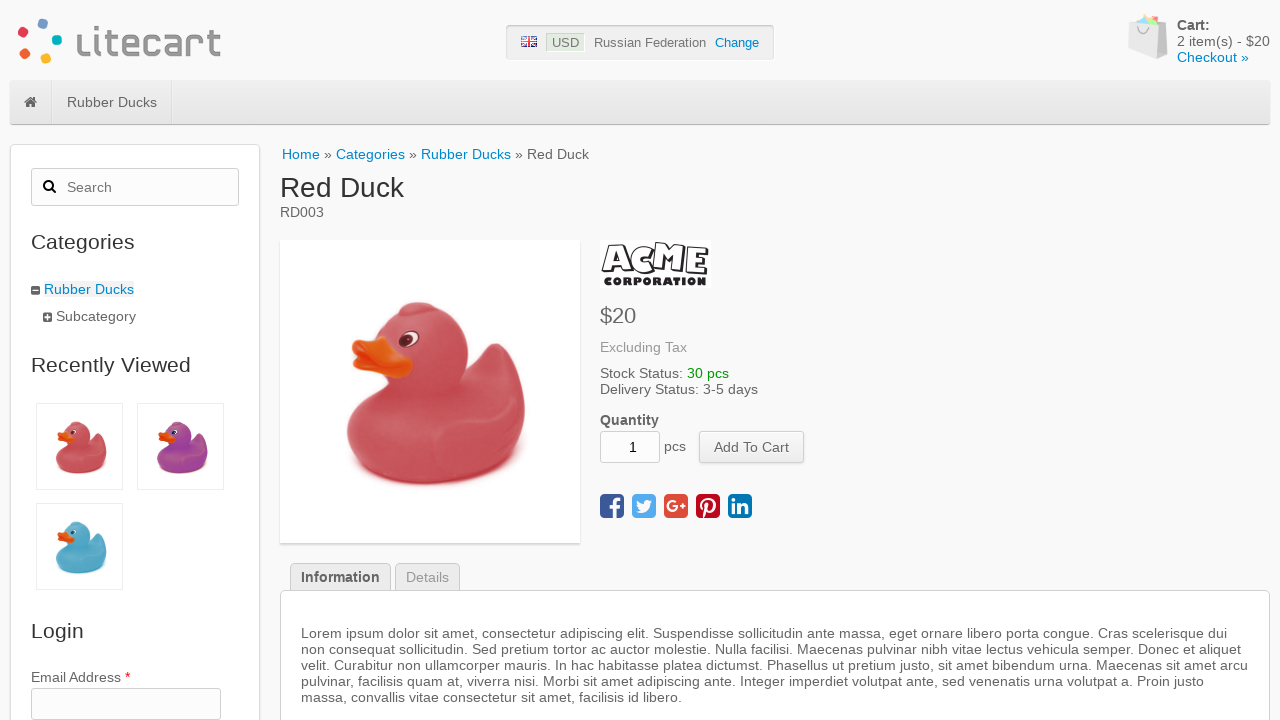

Retrieved current cart quantity for product 3: 2
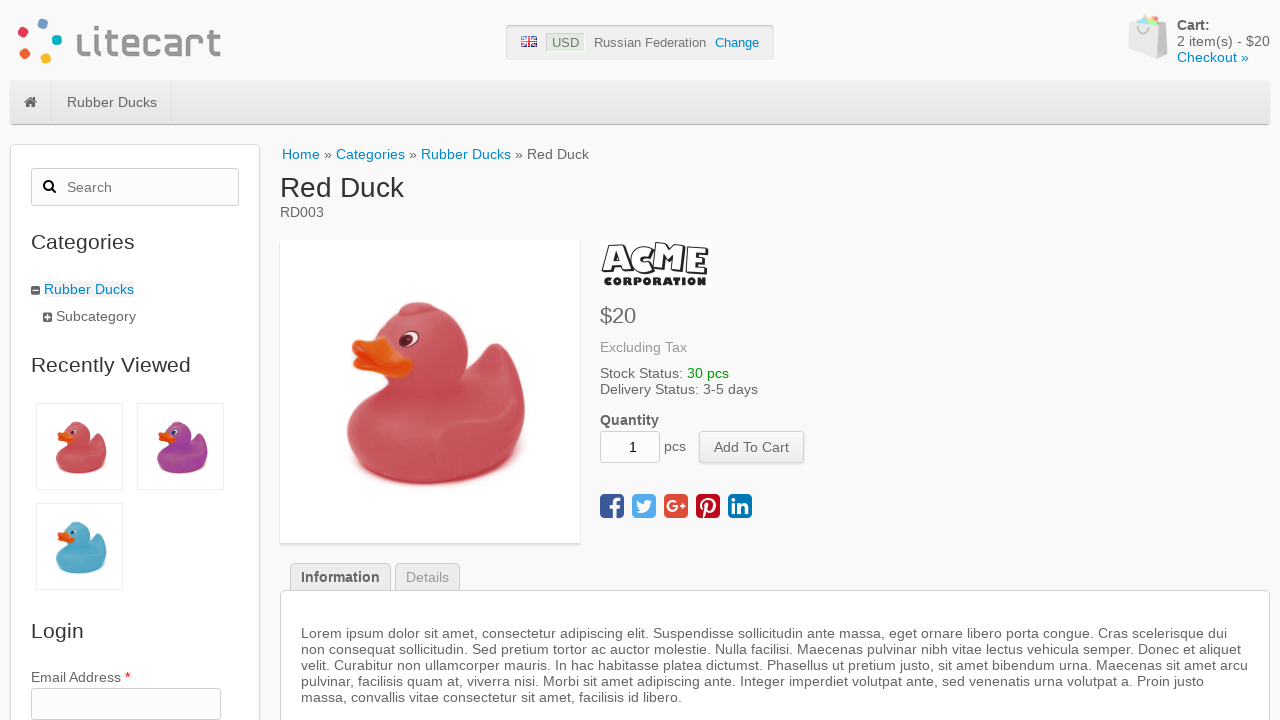

Clicked 'Add to cart' button for product 3 at (752, 447) on button[name='add_cart_product']
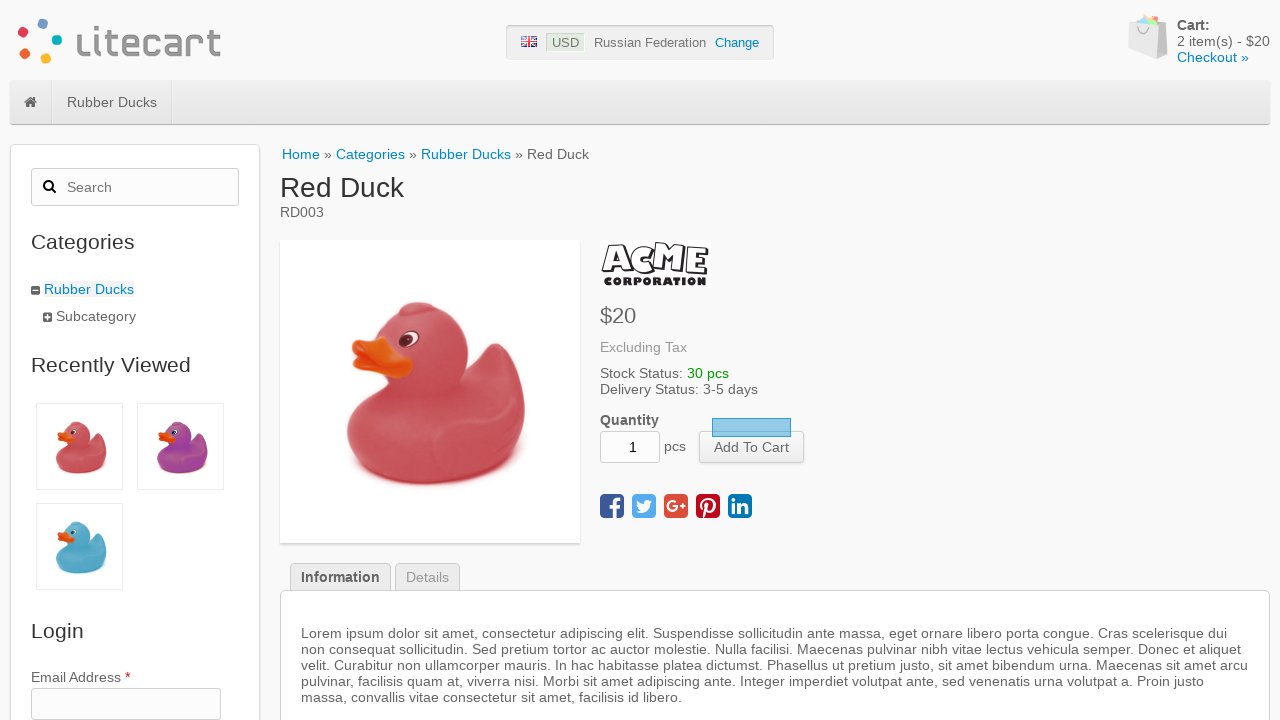

Cart quantity updated after adding product 3
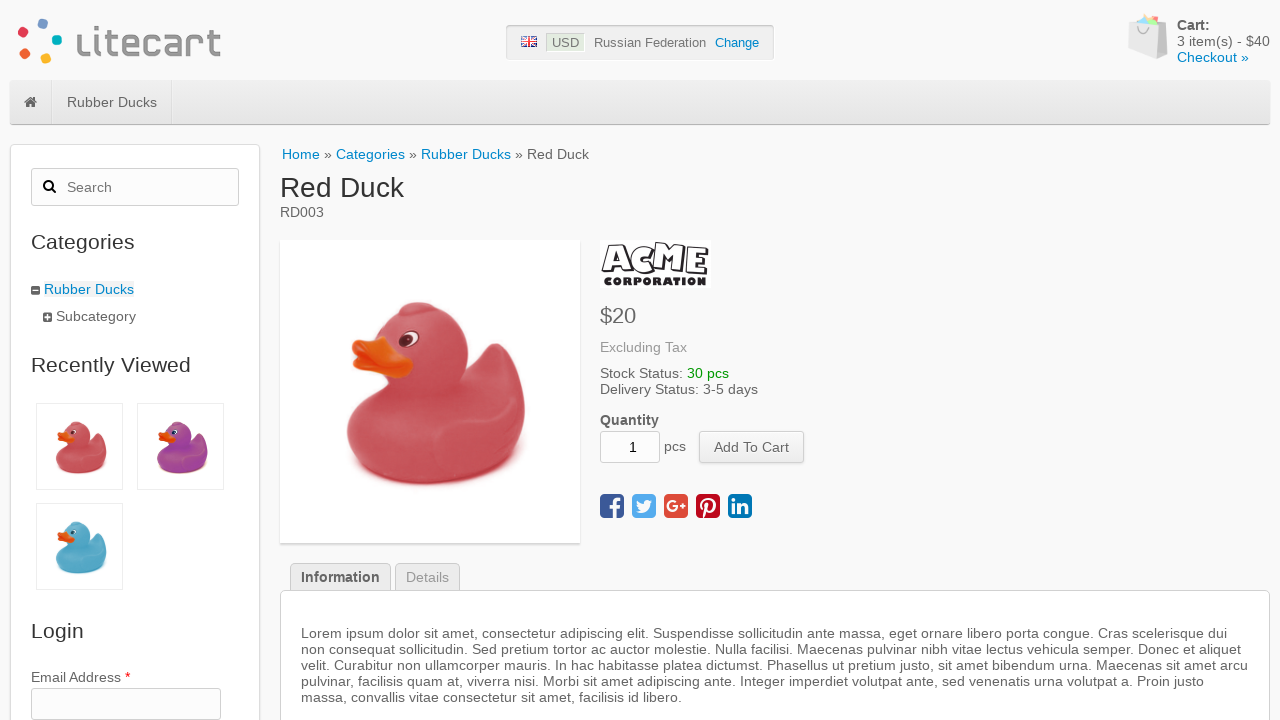

Navigated back to main page after adding product 3
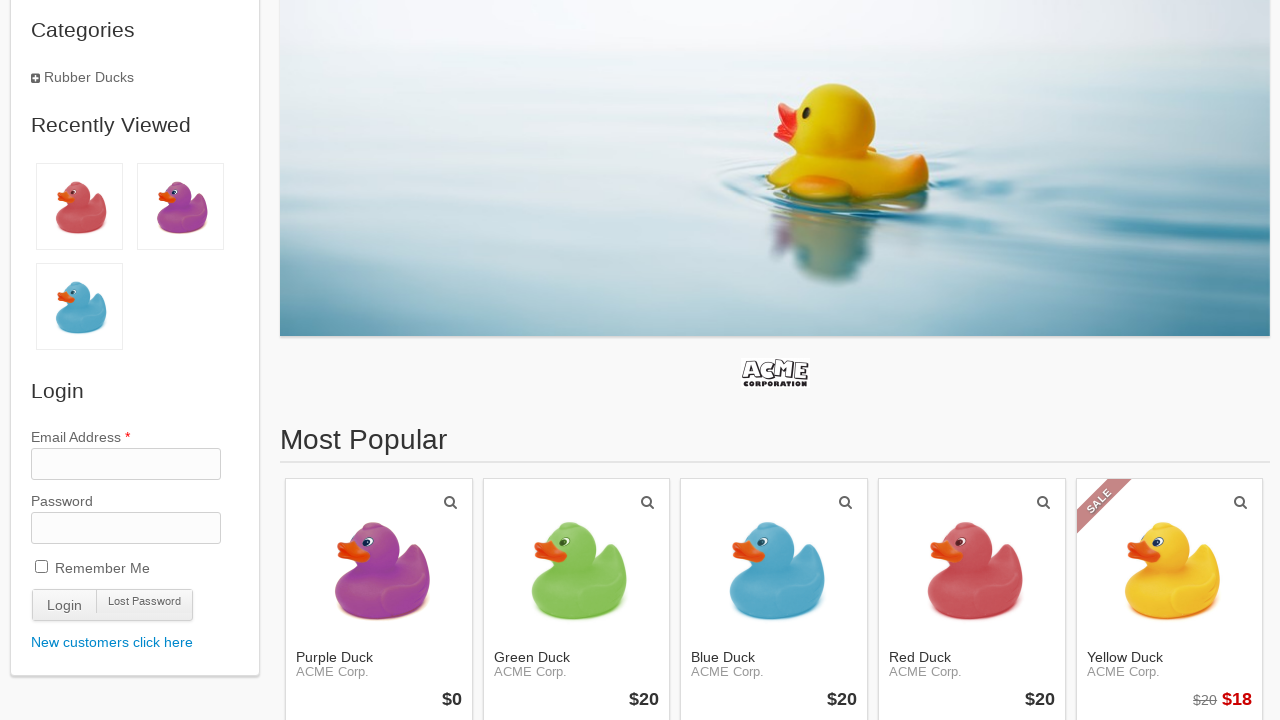

Main page loaded after product 3
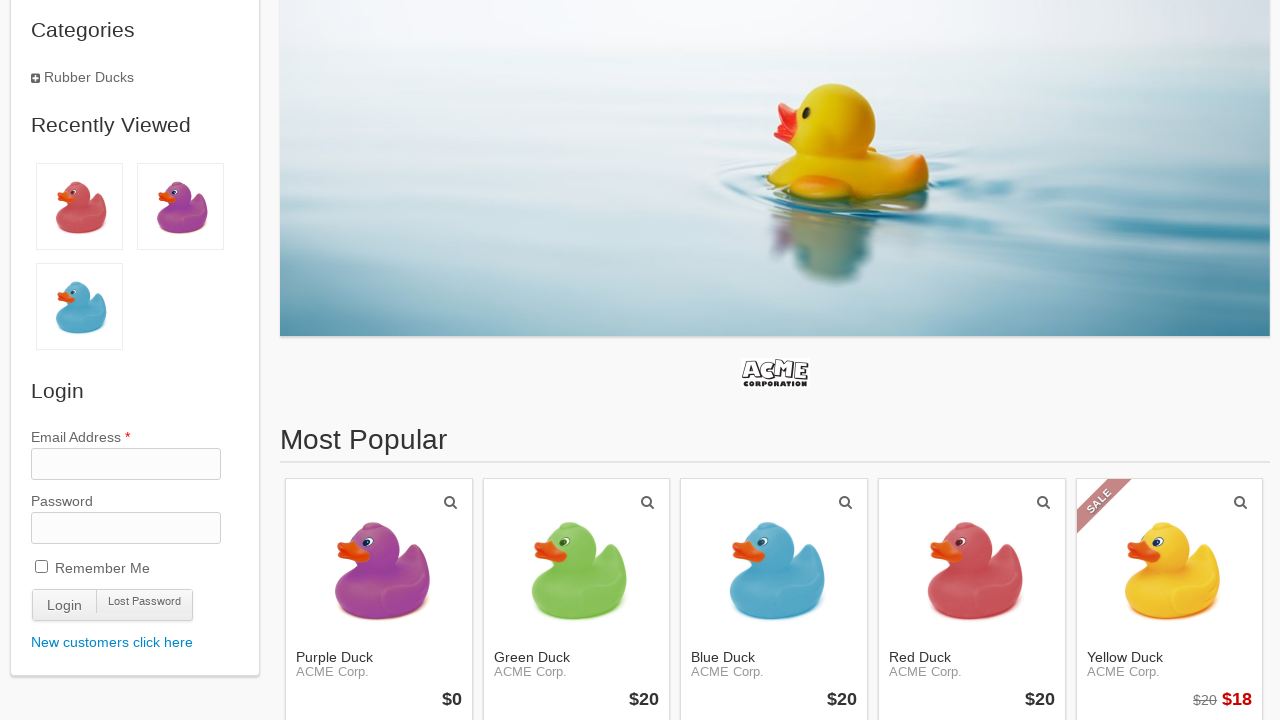

Clicked on cart link to open shopping cart at (1213, 57) on div#cart a.link
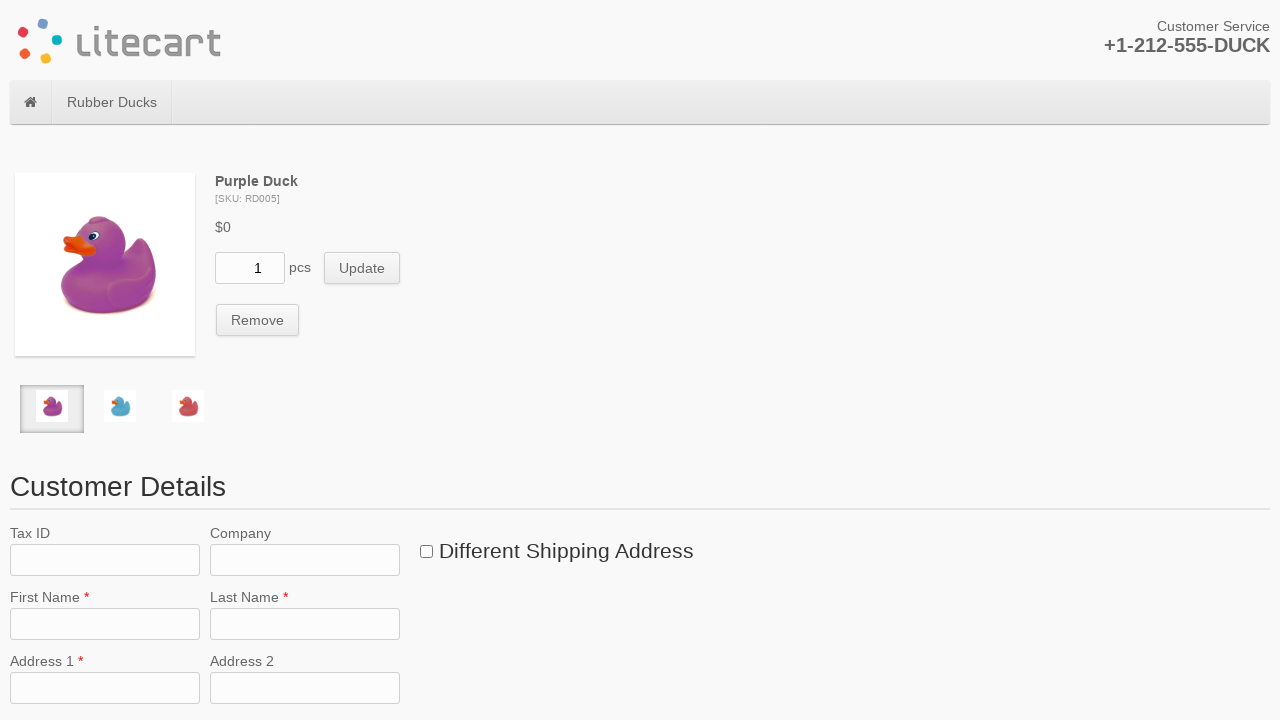

Checked for remove cart item buttons: 3 found
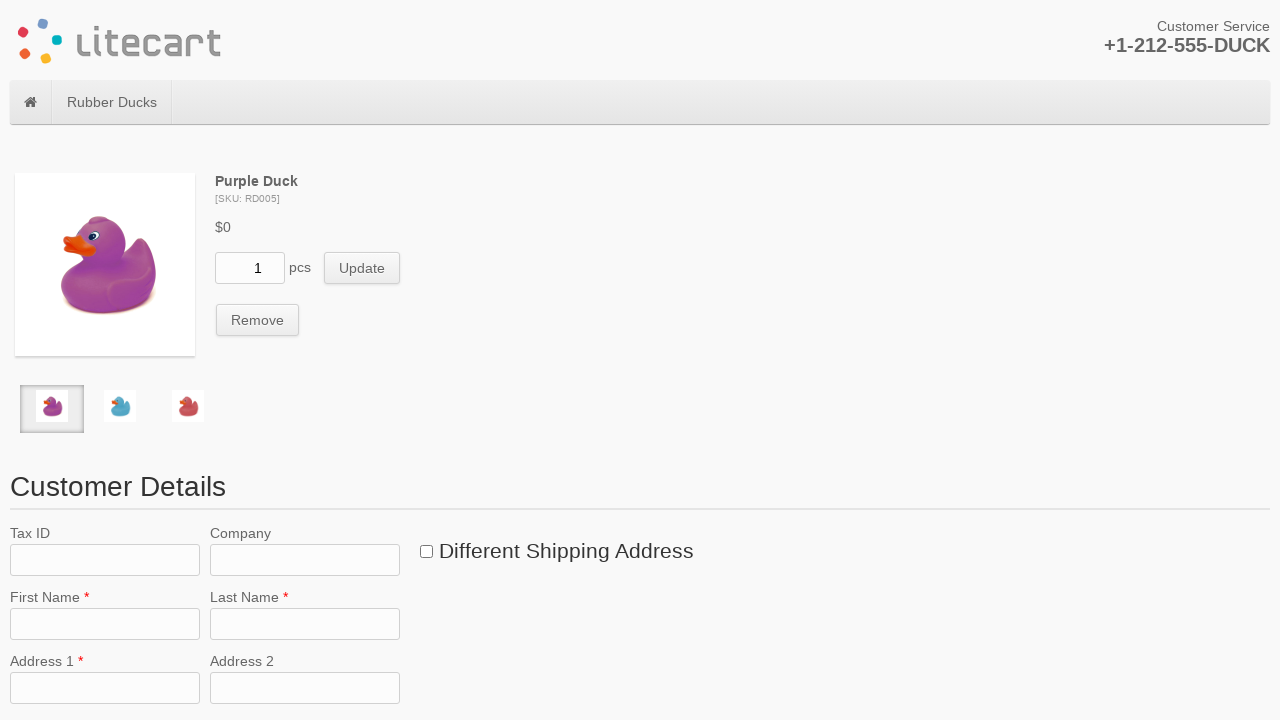

Clicked remove item button at (258, 320) on button[name='remove_cart_item'] >> nth=0
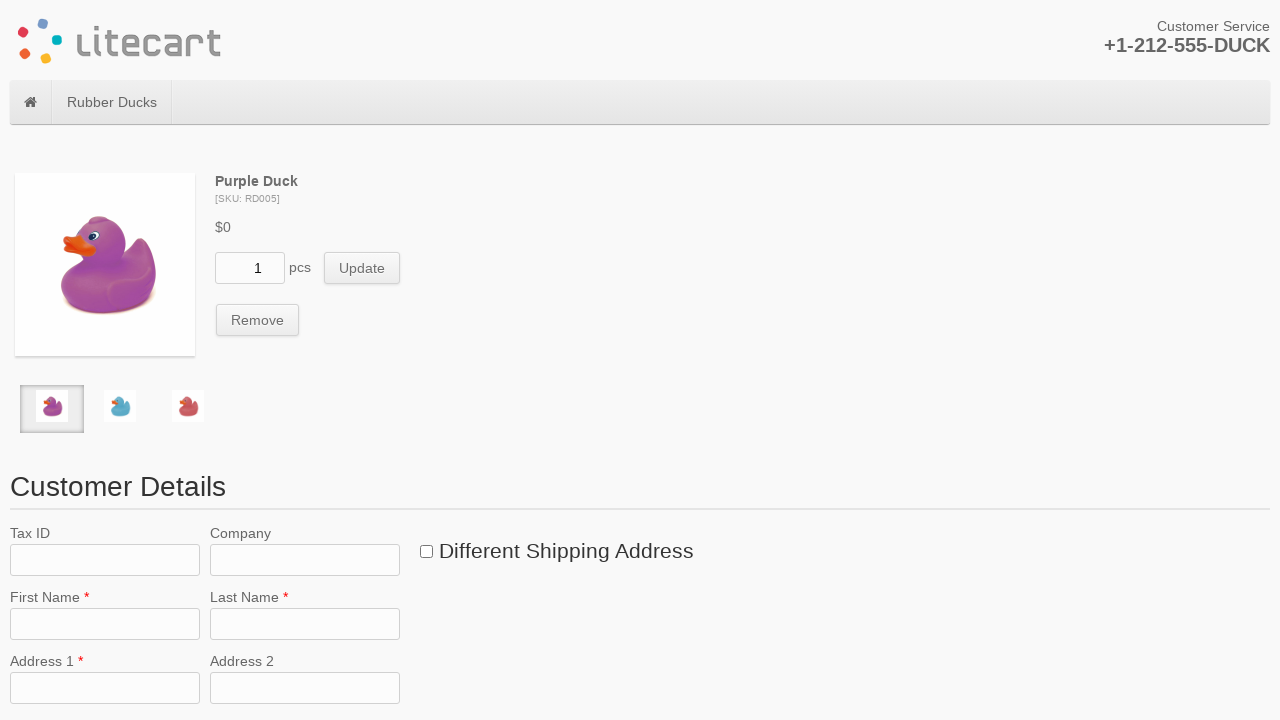

Waited for page update after removing item
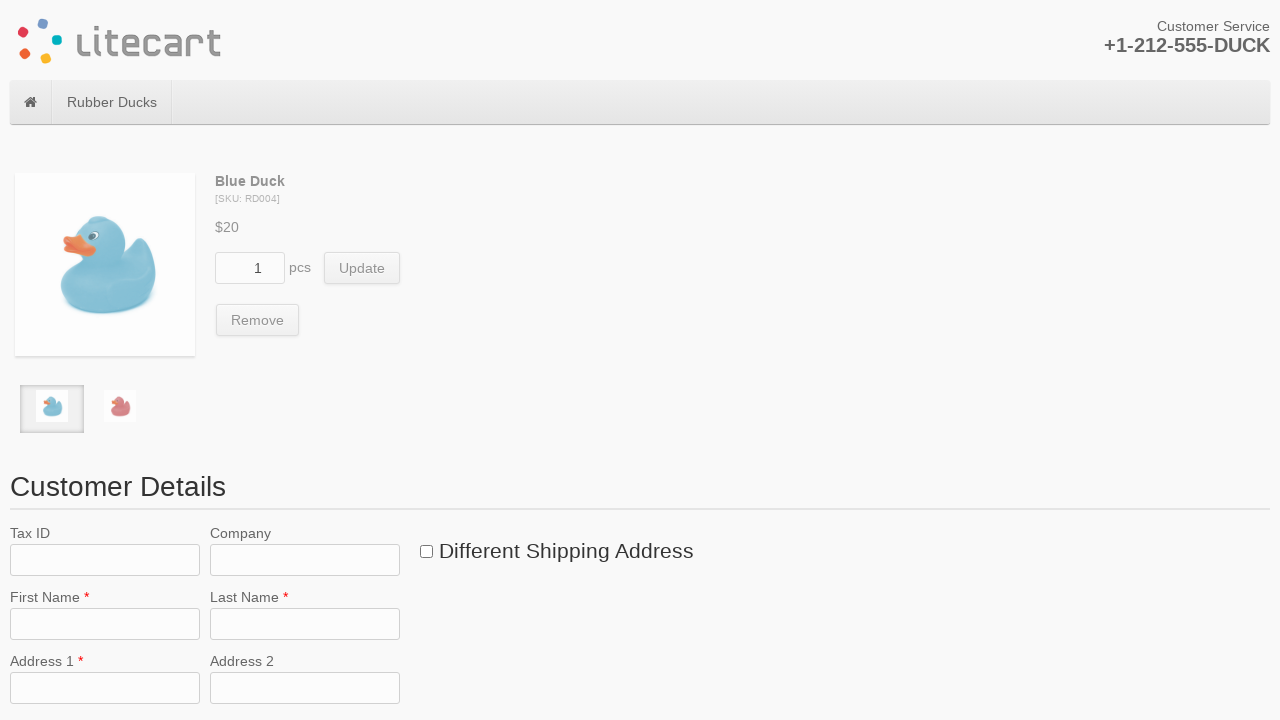

Checked for remove cart item buttons: 2 found
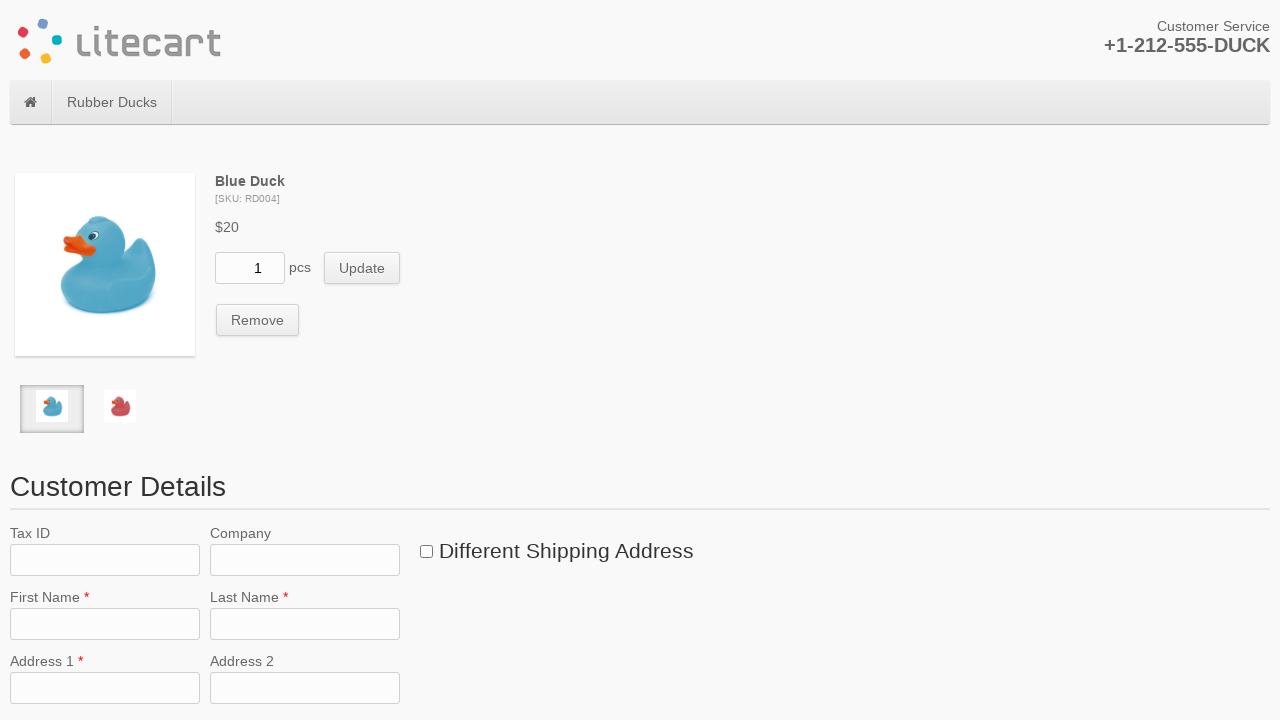

Clicked remove item button at (258, 320) on button[name='remove_cart_item'] >> nth=0
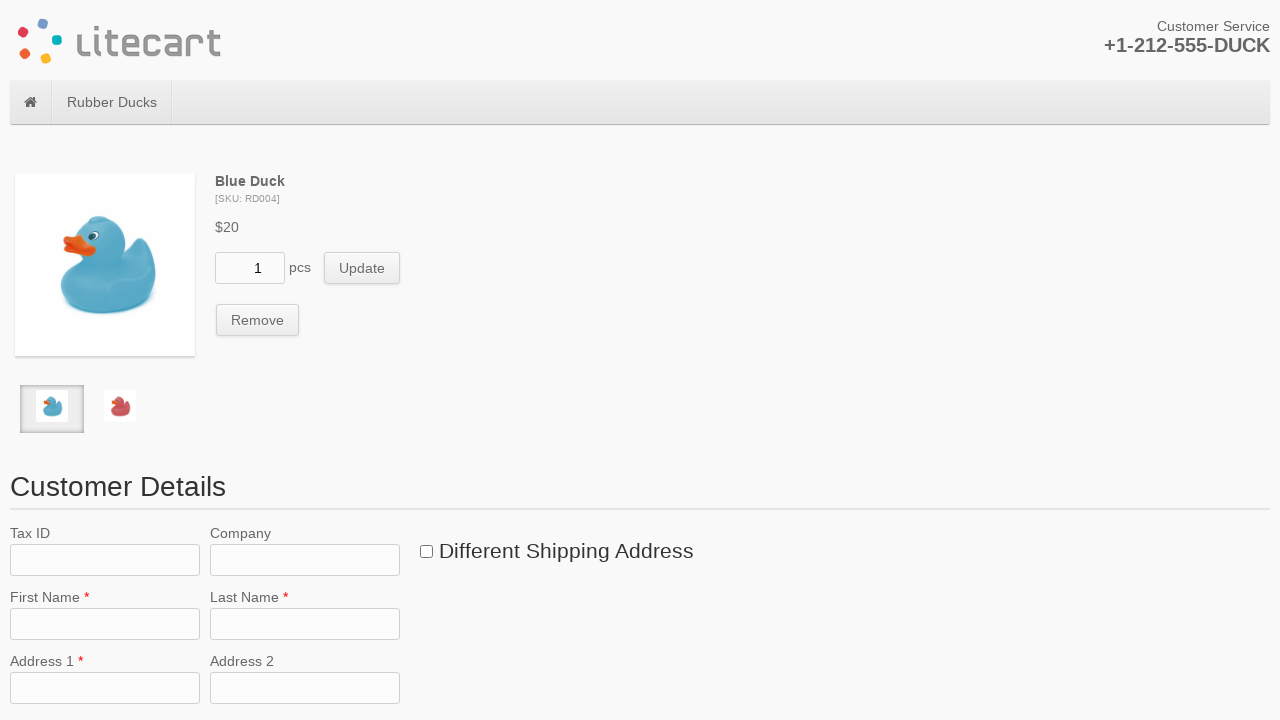

Waited for page update after removing item
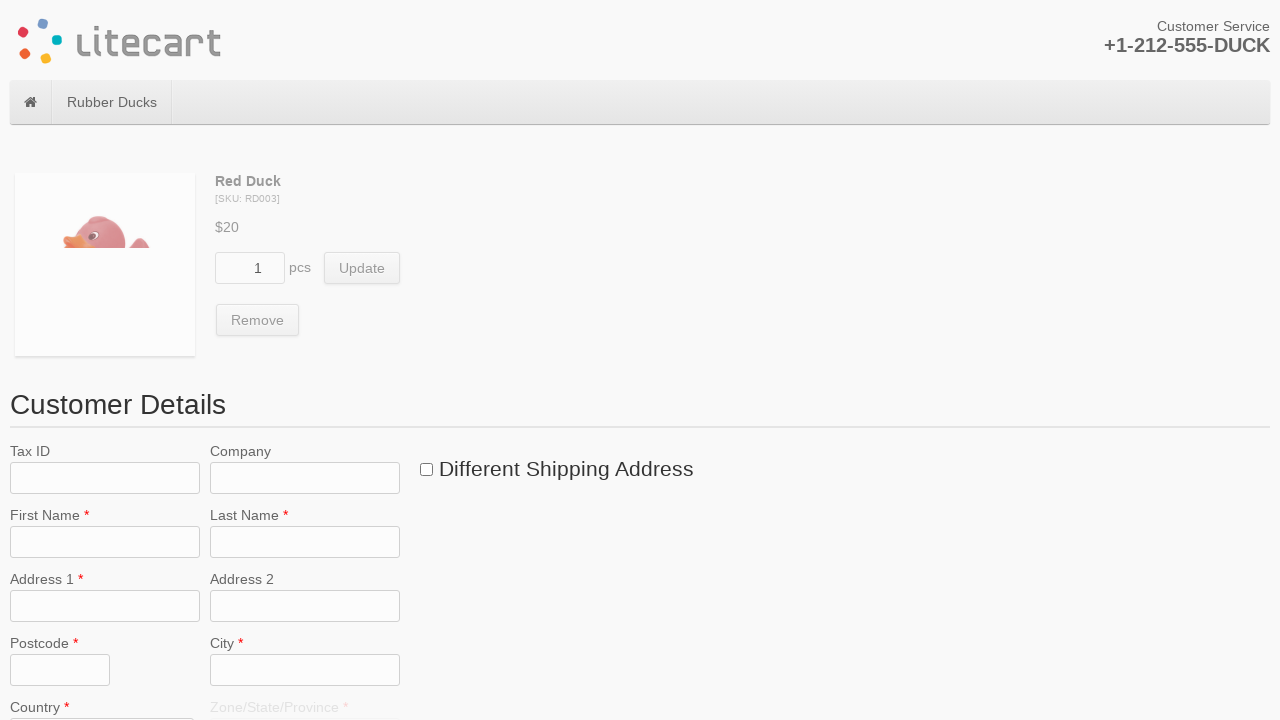

Checked for remove cart item buttons: 1 found
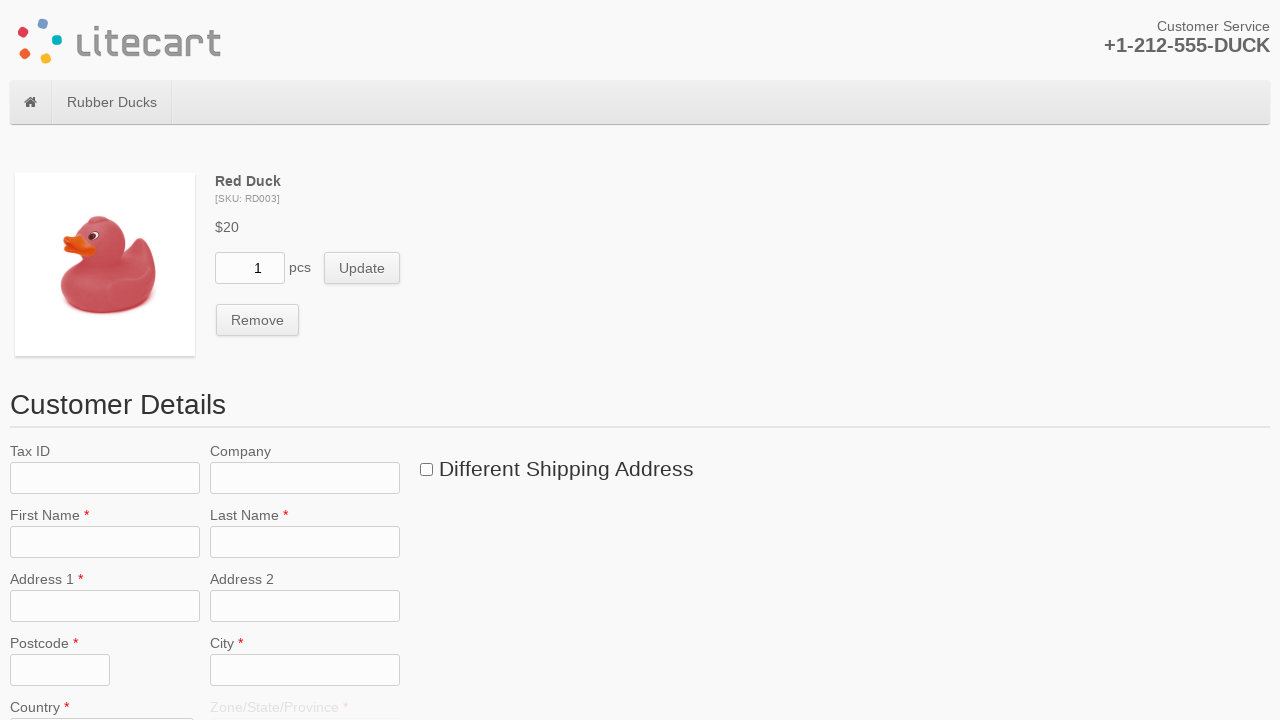

Clicked remove item button at (258, 320) on button[name='remove_cart_item'] >> nth=0
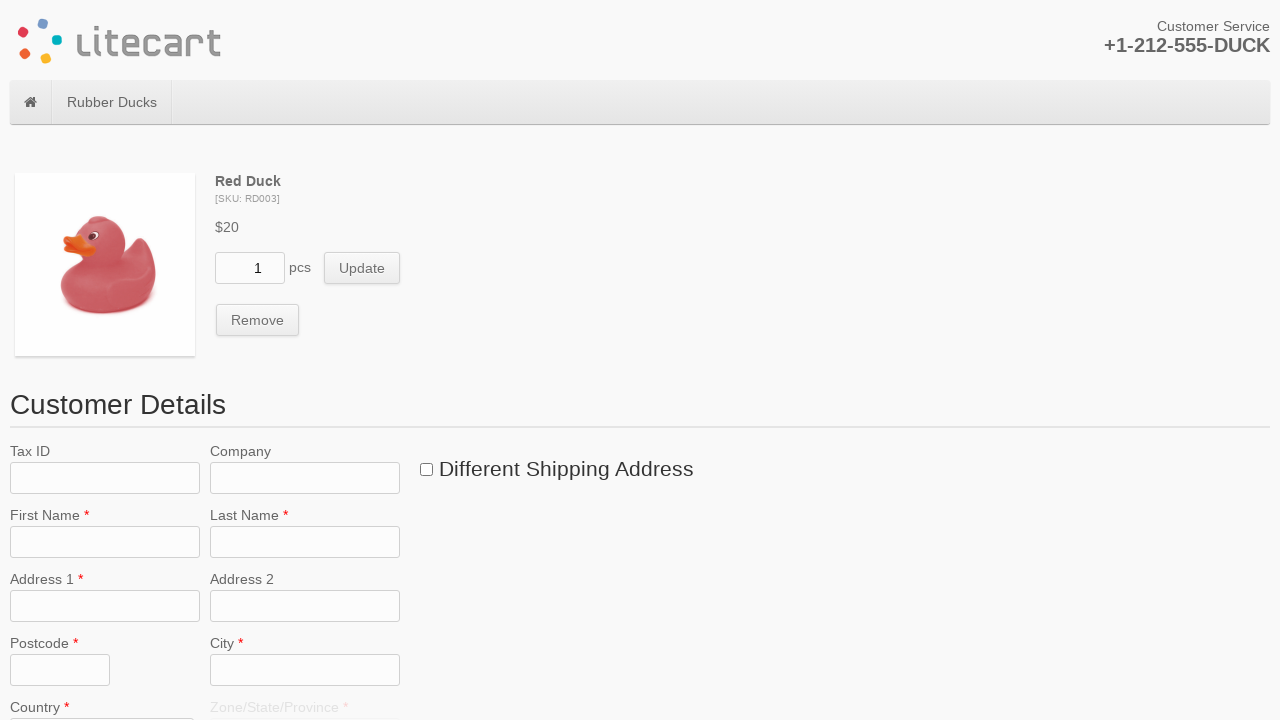

Waited for page update after removing item
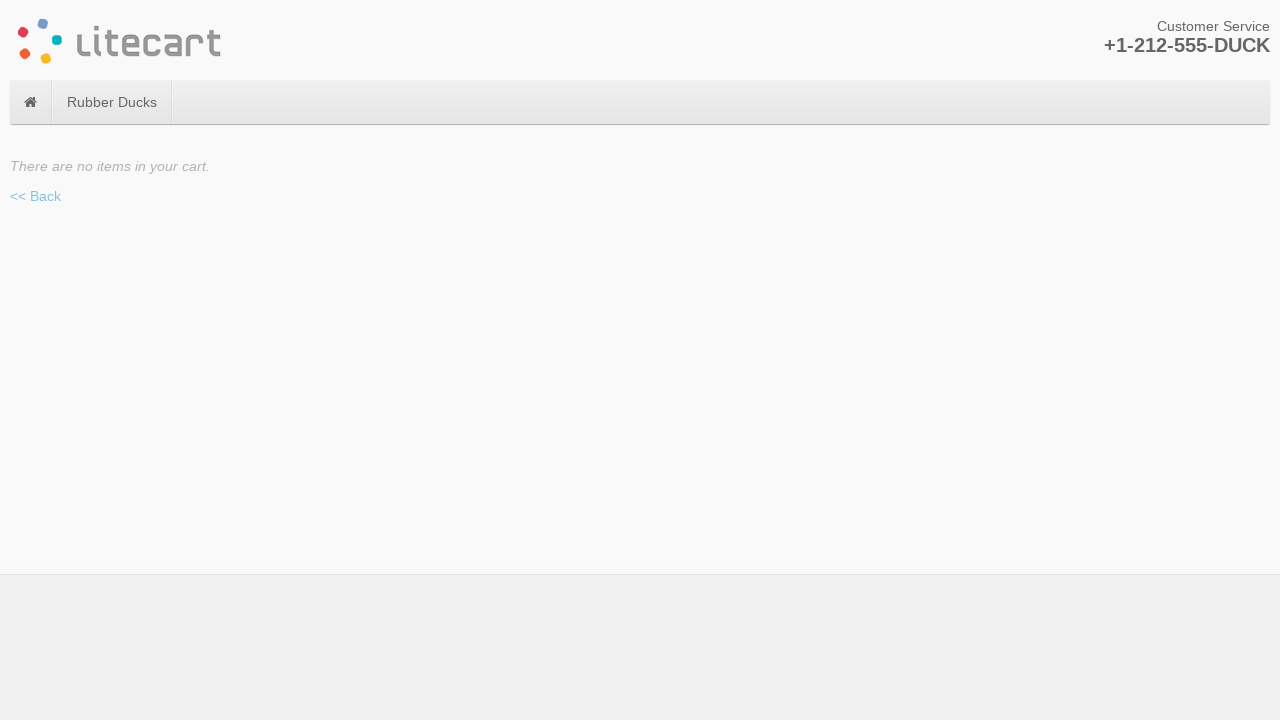

Checked for remove cart item buttons: 0 found
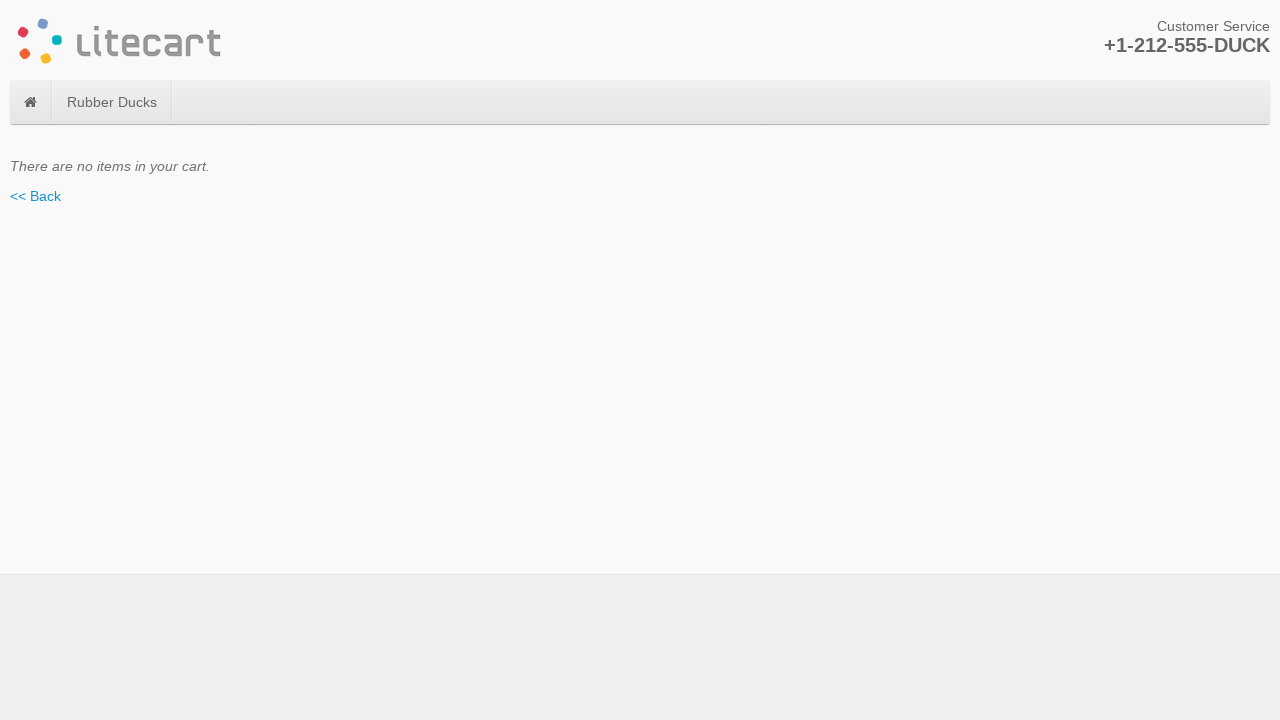

Navigated back from cart
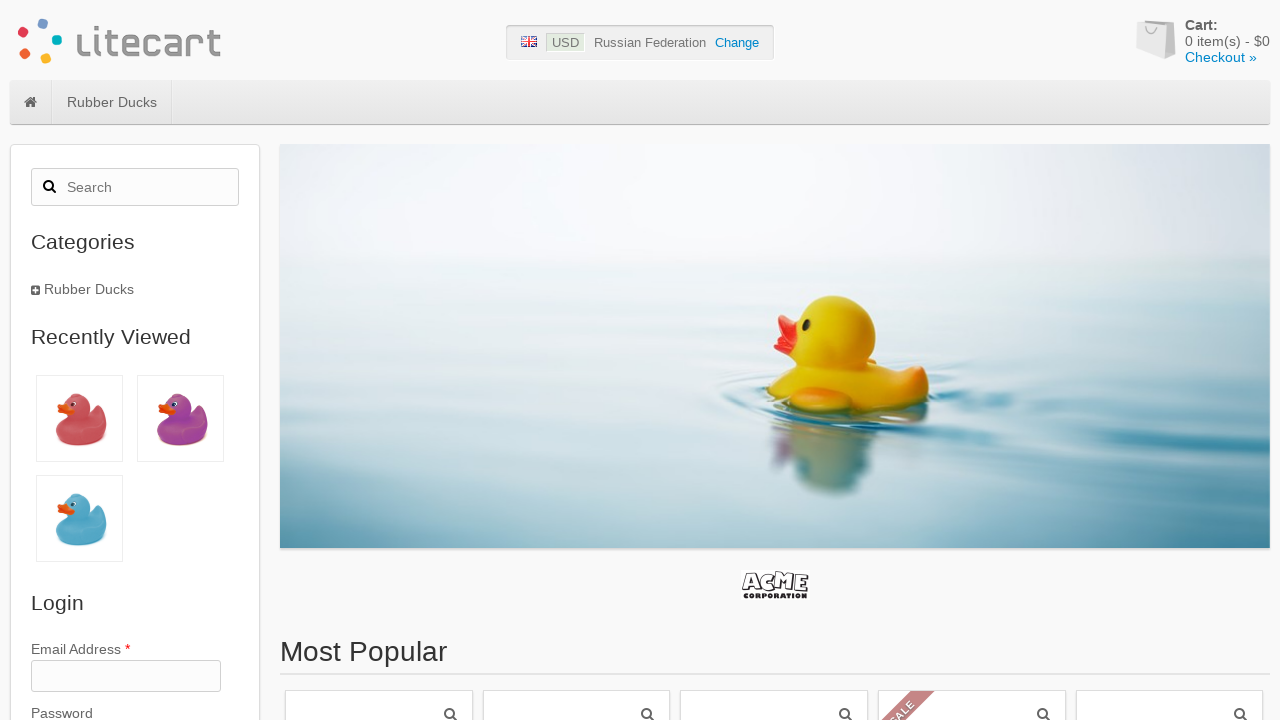

Page loaded after navigating back
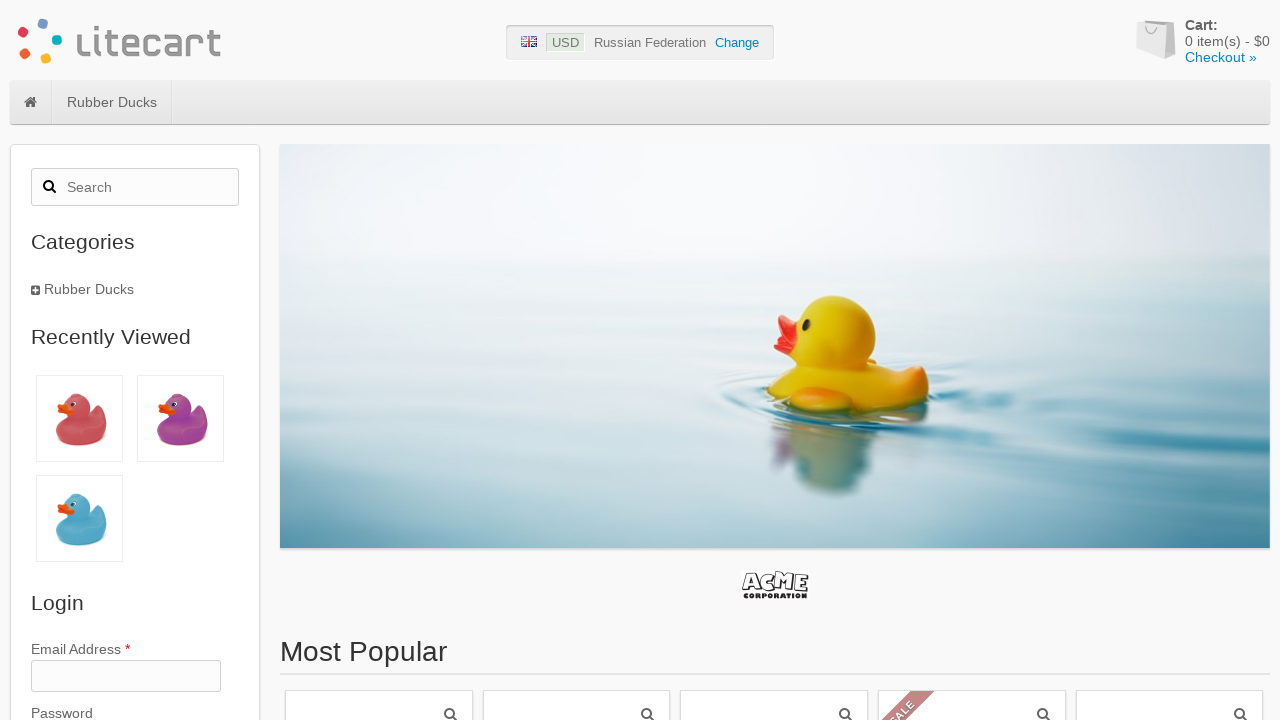

Verified cart quantity element is visible
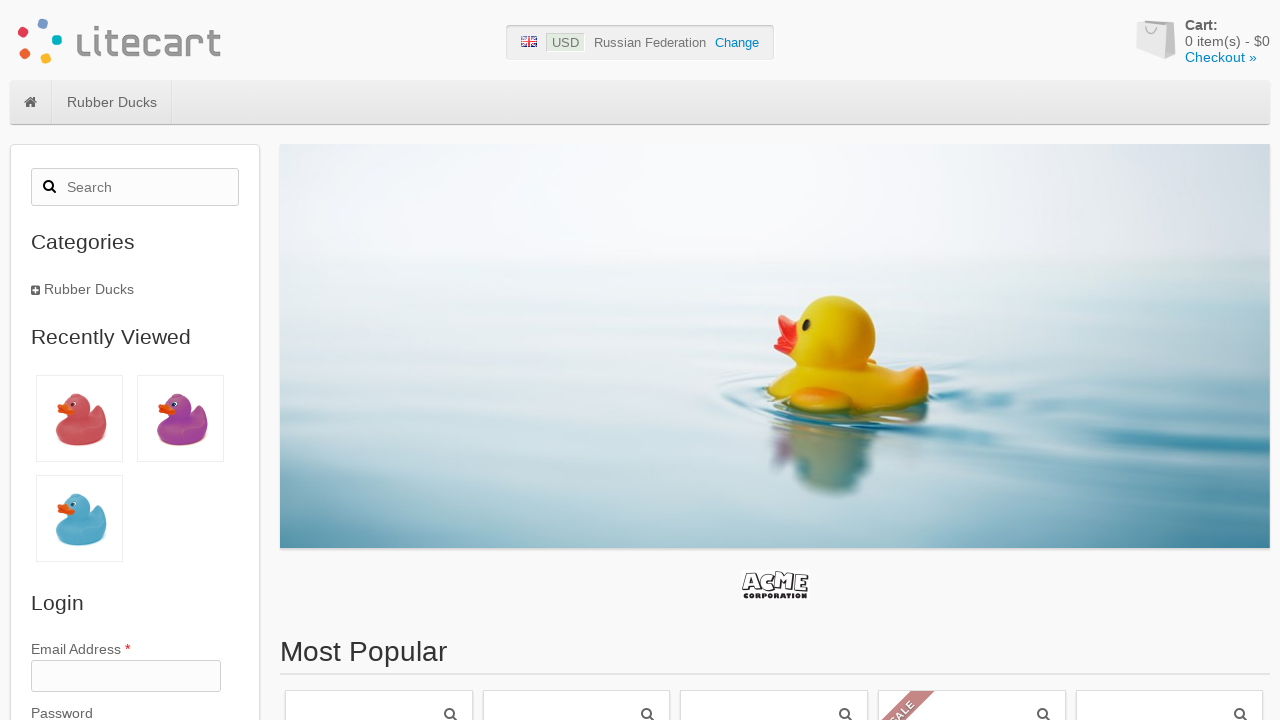

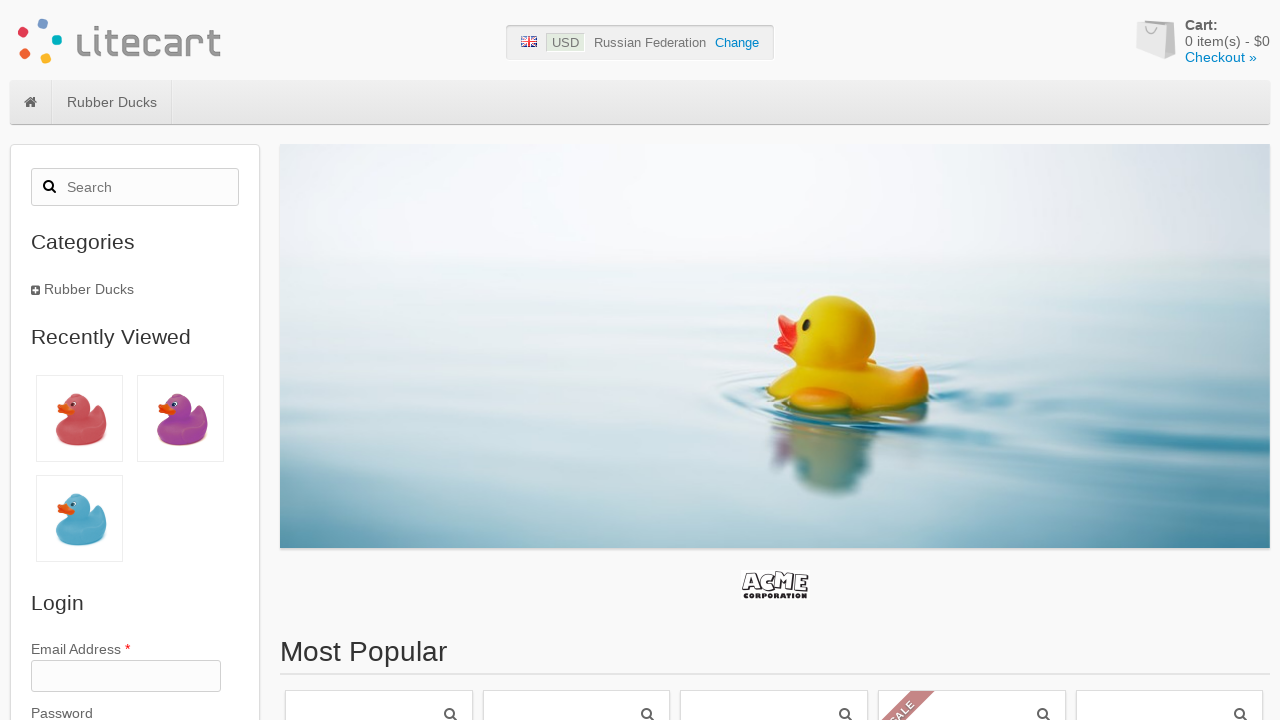